Tests radio button functionality on DemoQA by selecting the "Yes" radio button and verifying that a confirmation message appears showing the selection was made.

Starting URL: https://demoqa.com/radio-button

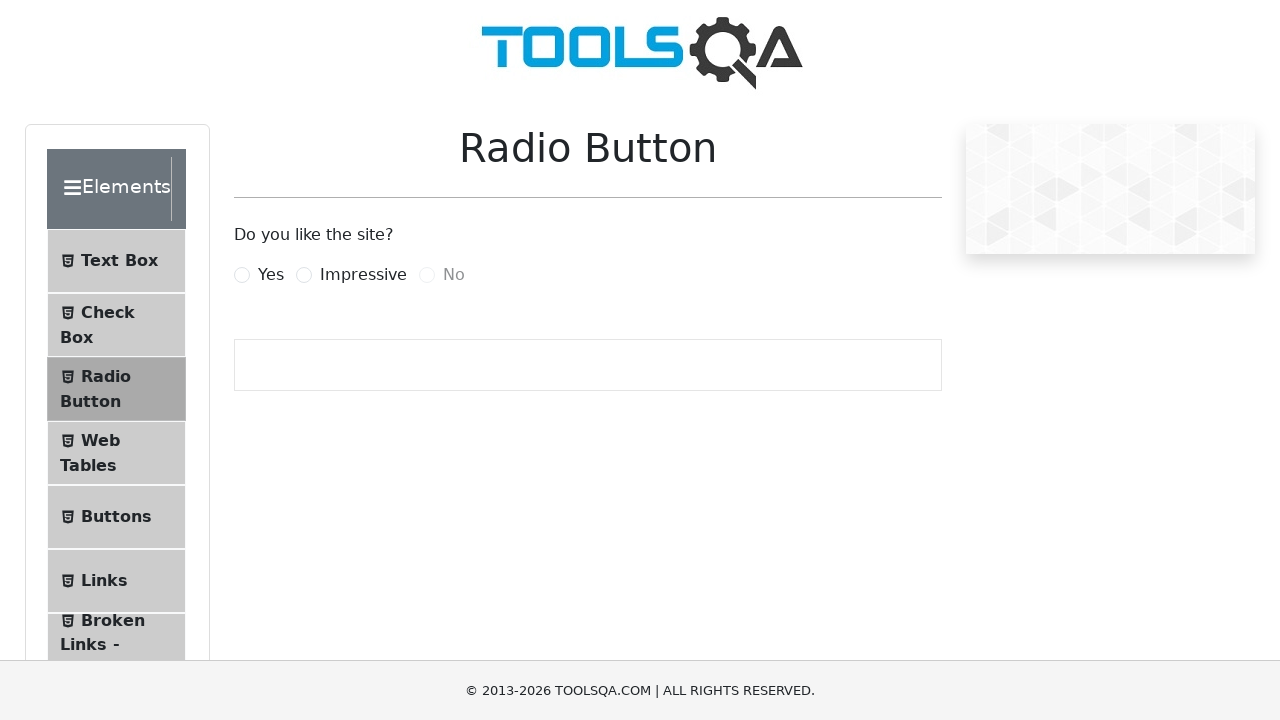

Clicked the 'Yes' radio button at (271, 275) on internal:text="Yes"i
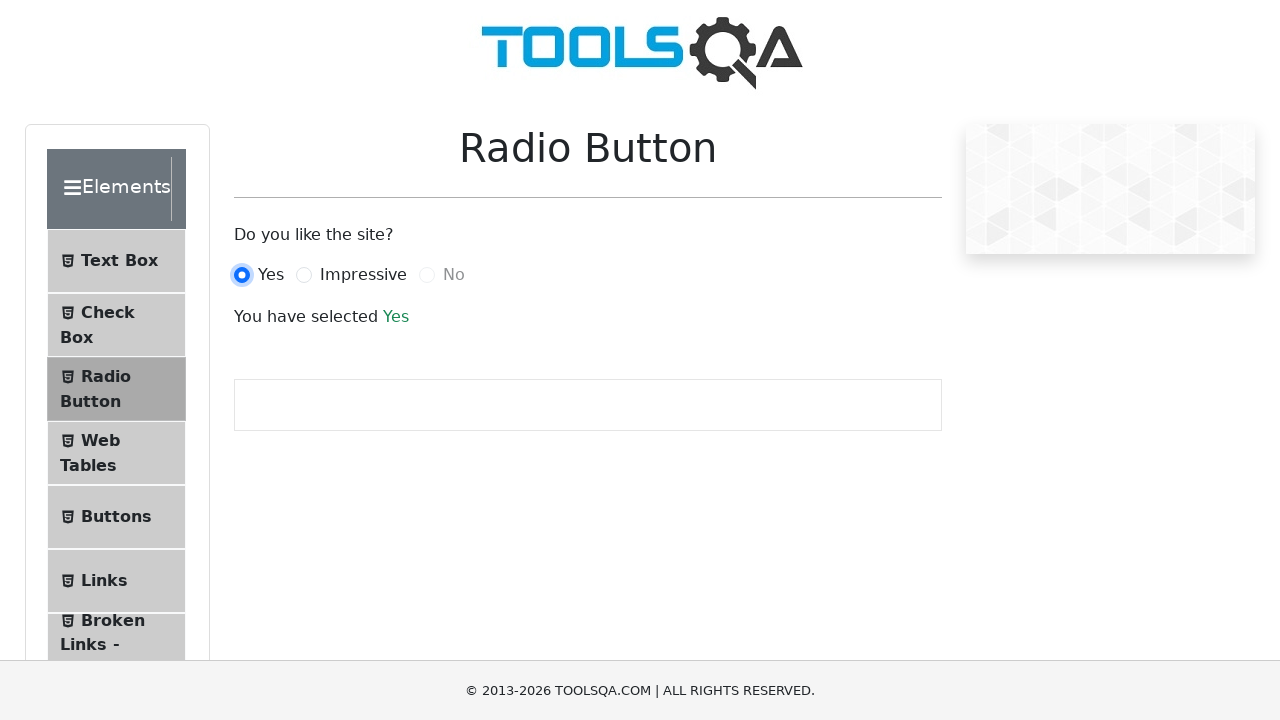

Verified confirmation message 'You have selected Yes' appeared
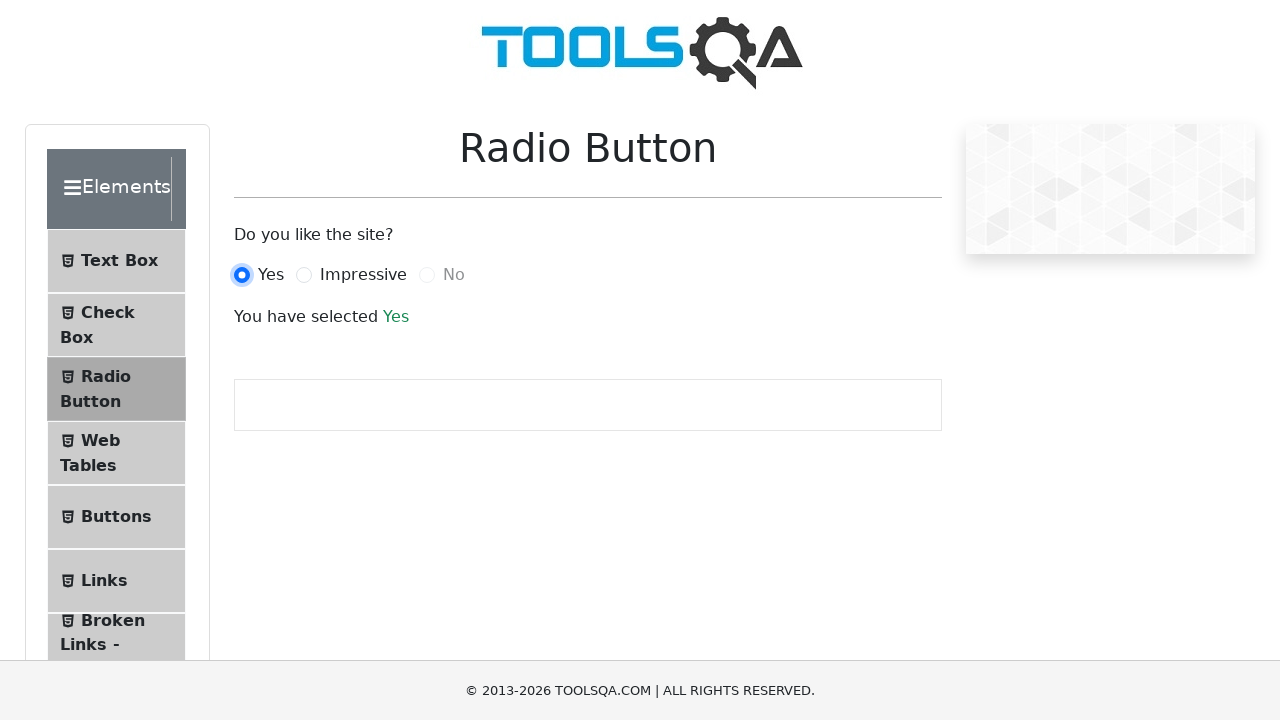

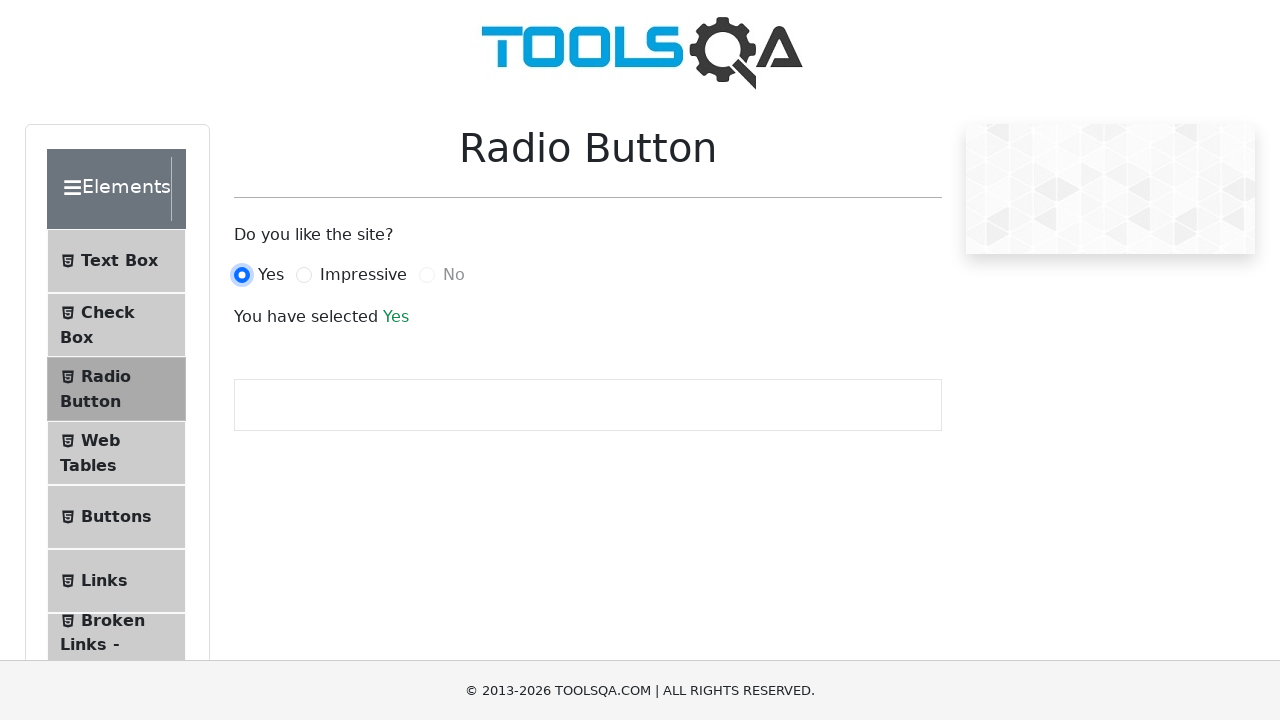